Tests navigation to appointment page by clicking on a partial link text match

Starting URL: https://katalon-demo-cura.herokuapp.com/

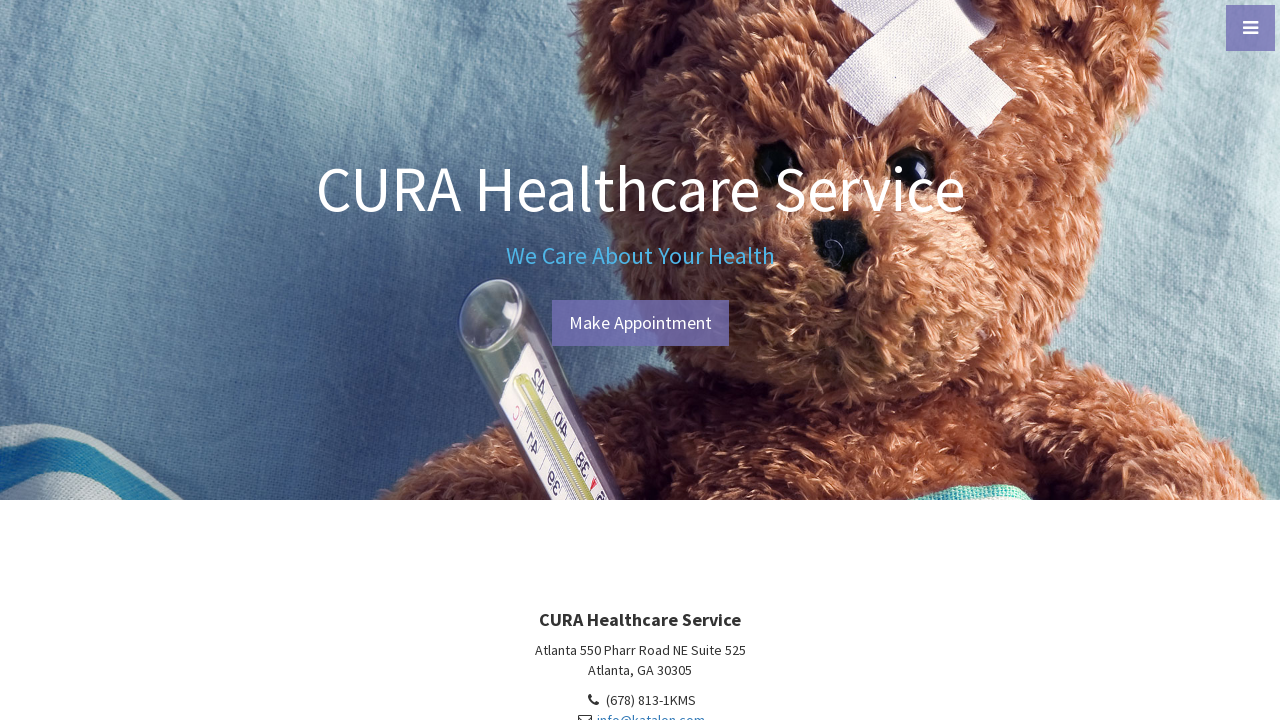

Clicked on appointment link using partial text match at (640, 323) on text=Appointment
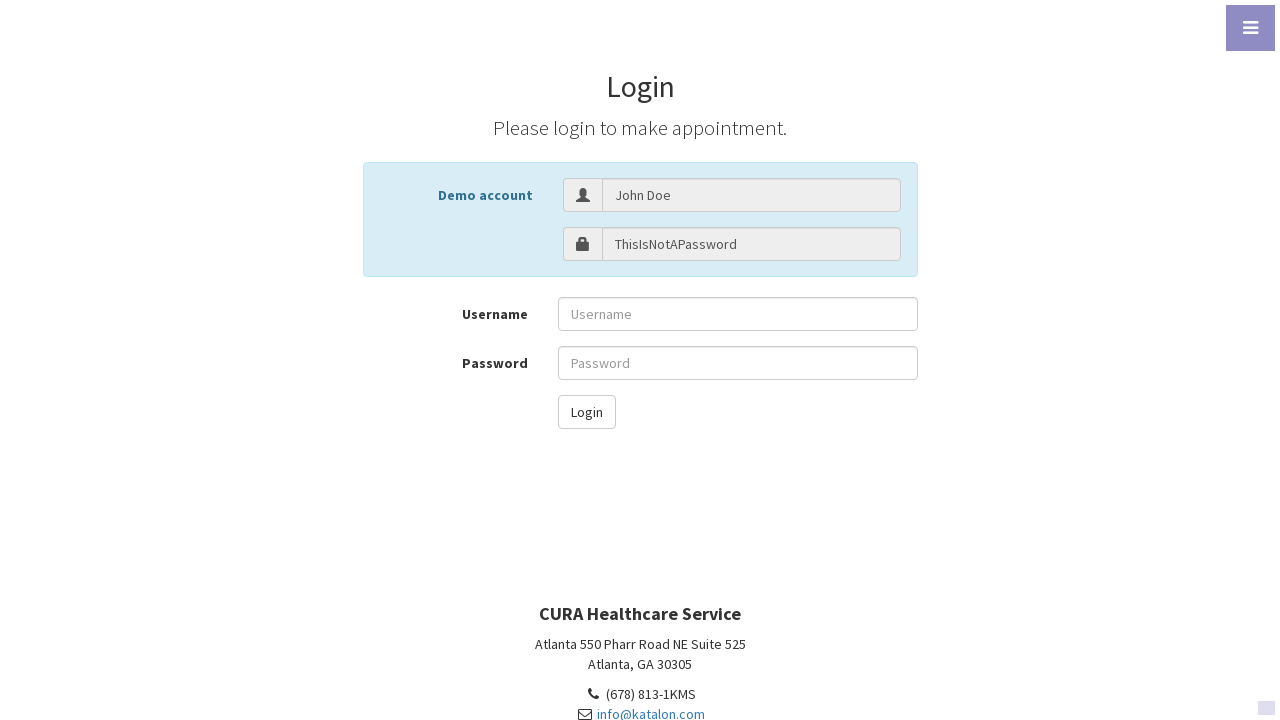

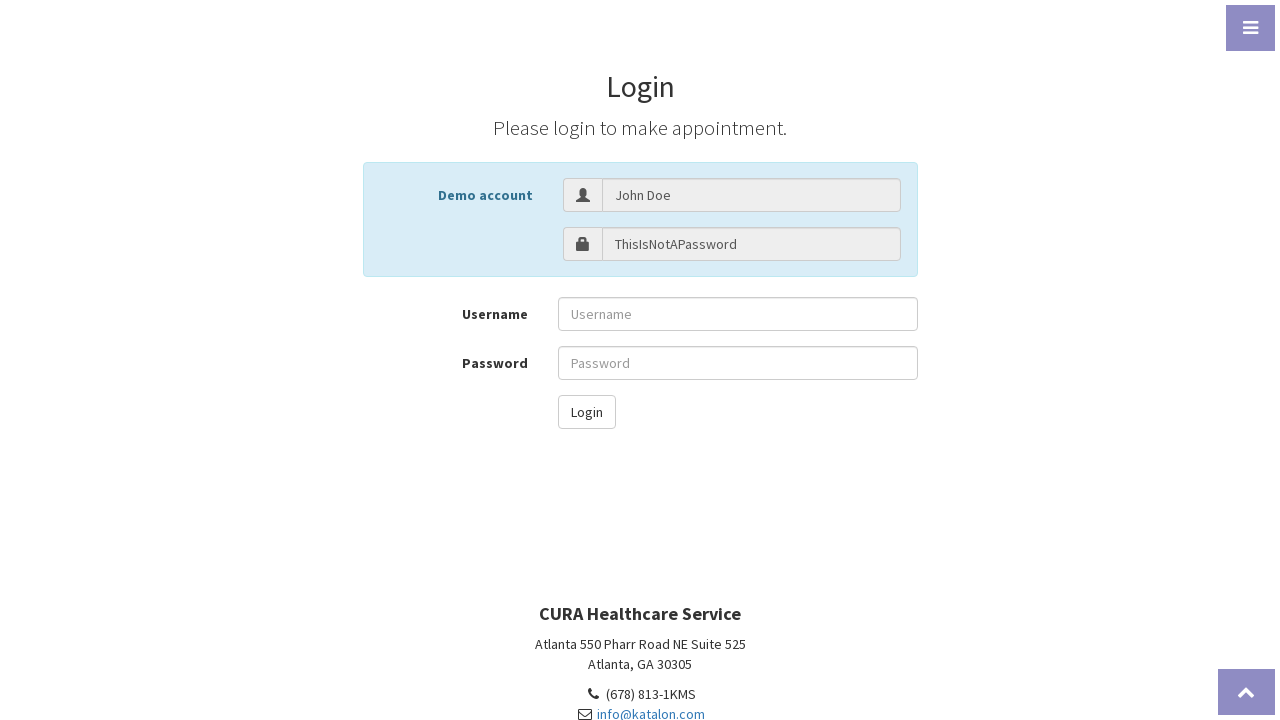